Tests the product search functionality on an e-commerce site by searching for "Macbook", returning to the home page, and then searching for "iPhone".

Starting URL: https://awesomeqa.com/ui/index.php?route=common/home

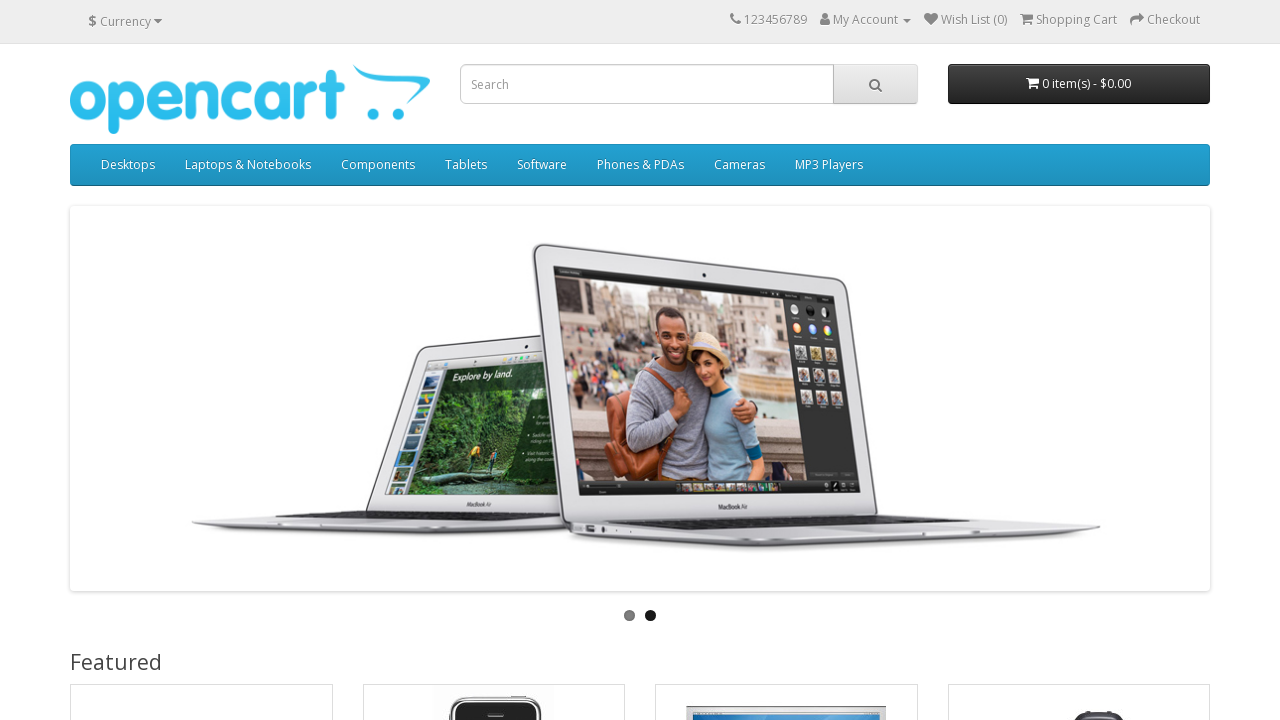

Filled search field with 'Macbook' on input[name='search']
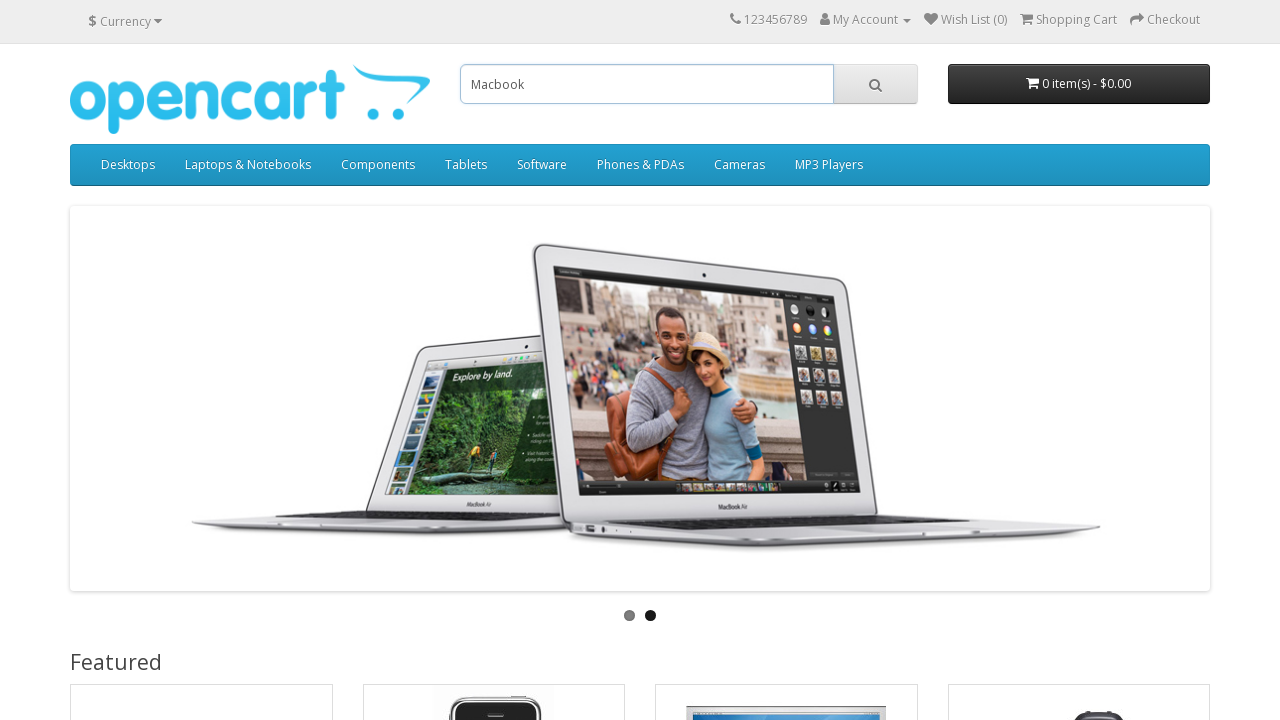

Clicked search button to search for Macbook at (875, 84) on button.btn-default[type='button']
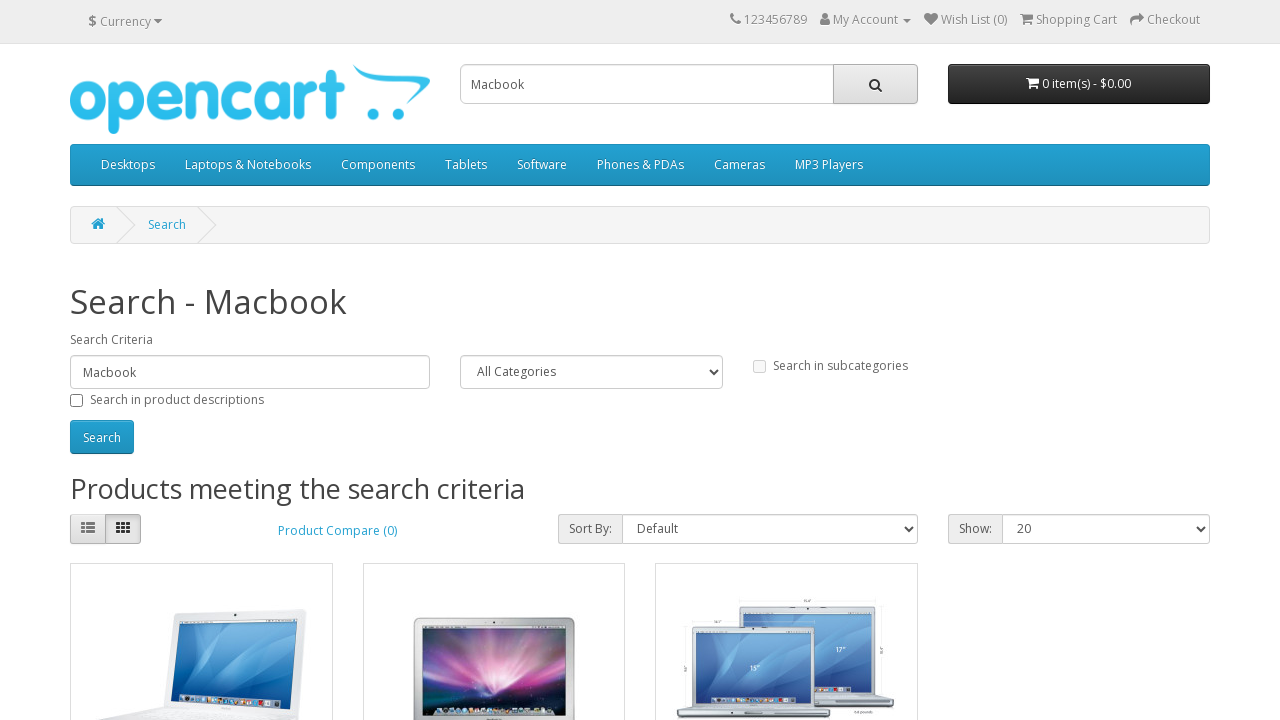

Waited for Macbook search results to load
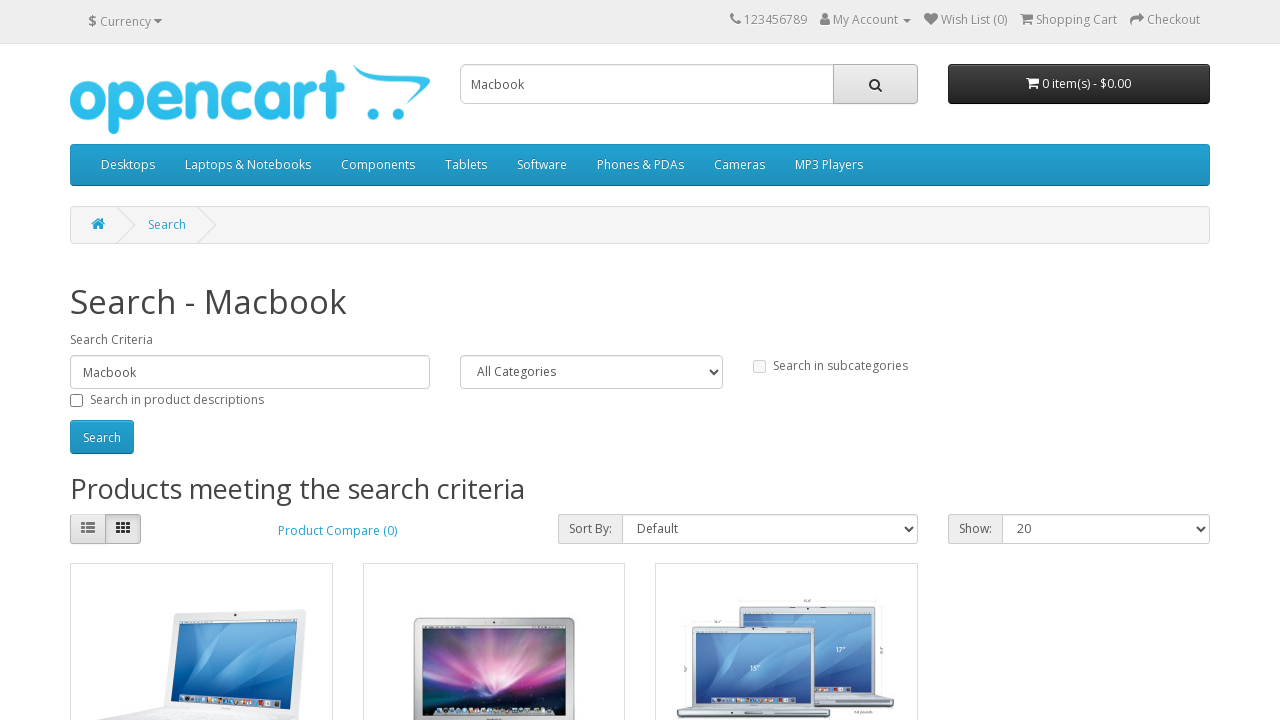

Navigated back to home page
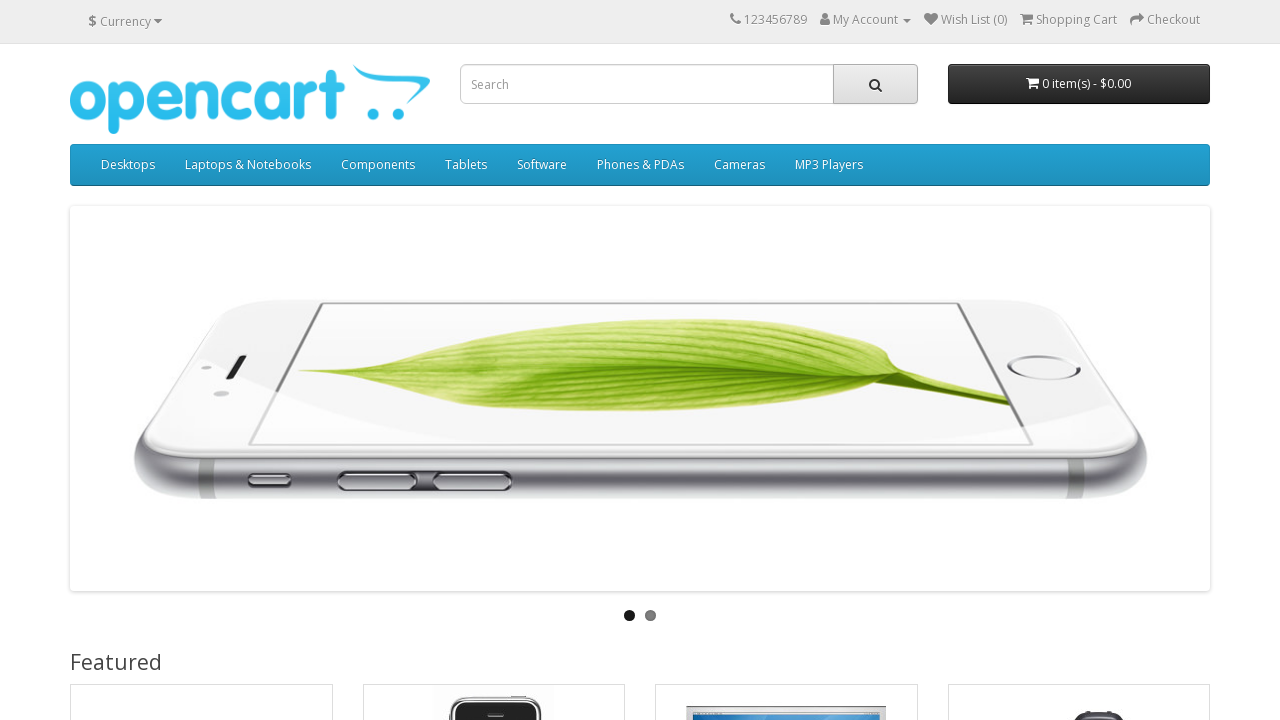

Filled search field with 'iPhone' on input[name='search']
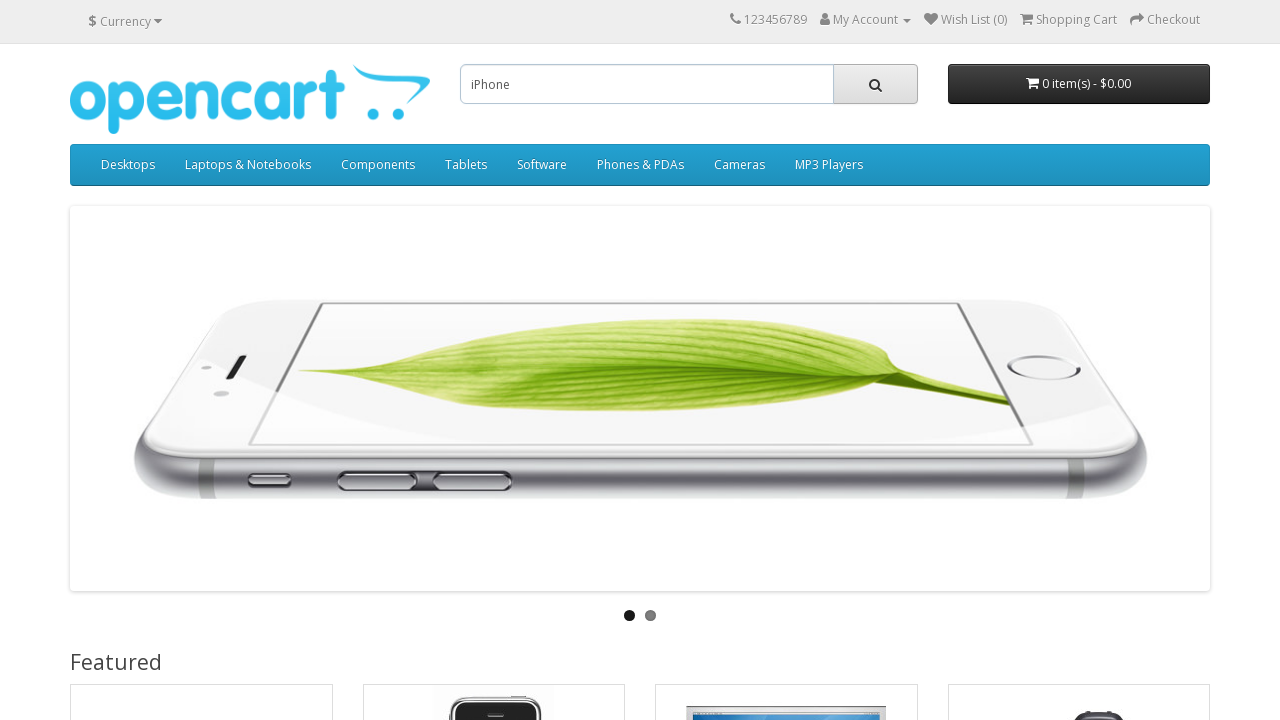

Clicked search button to search for iPhone at (875, 84) on button.btn-default[type='button']
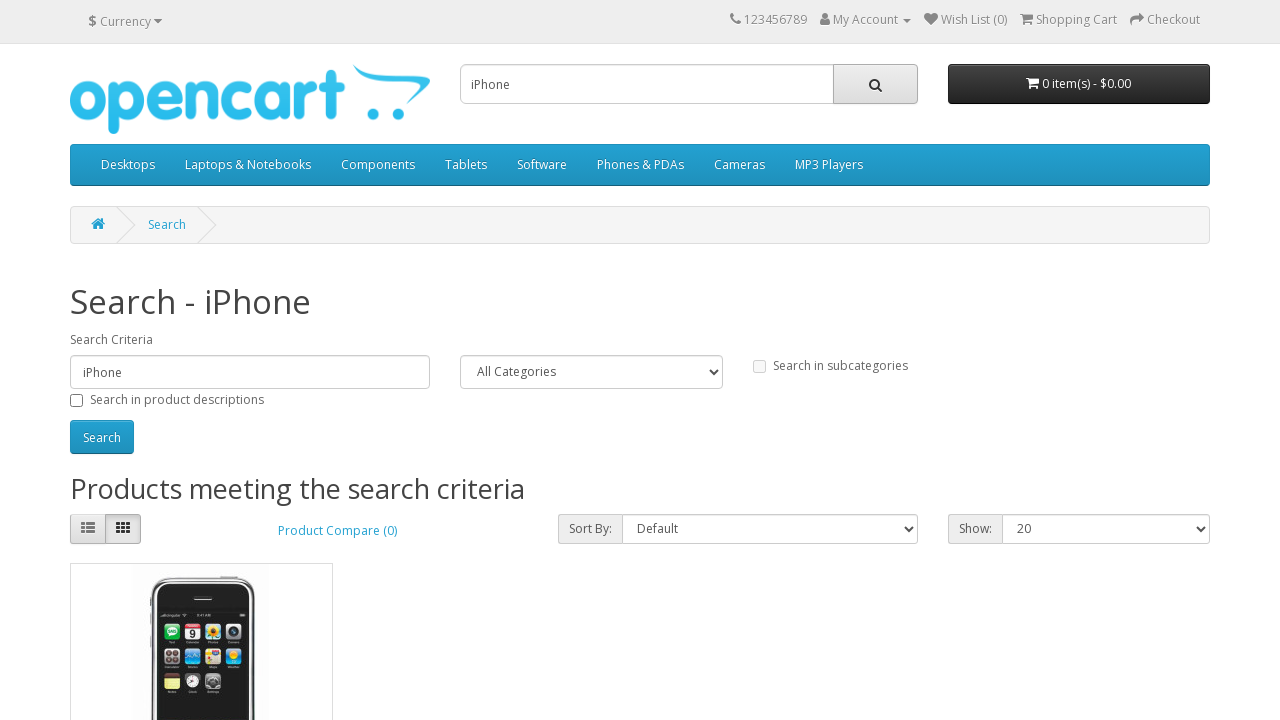

Waited for iPhone search results to load
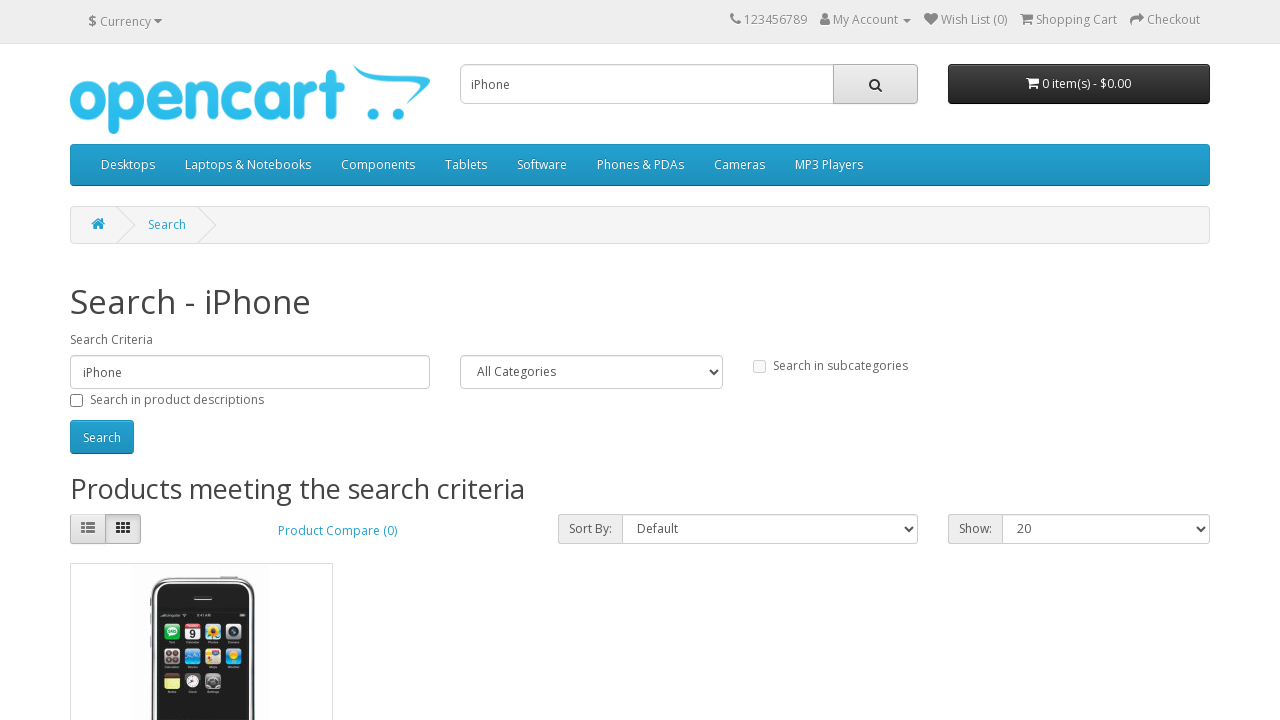

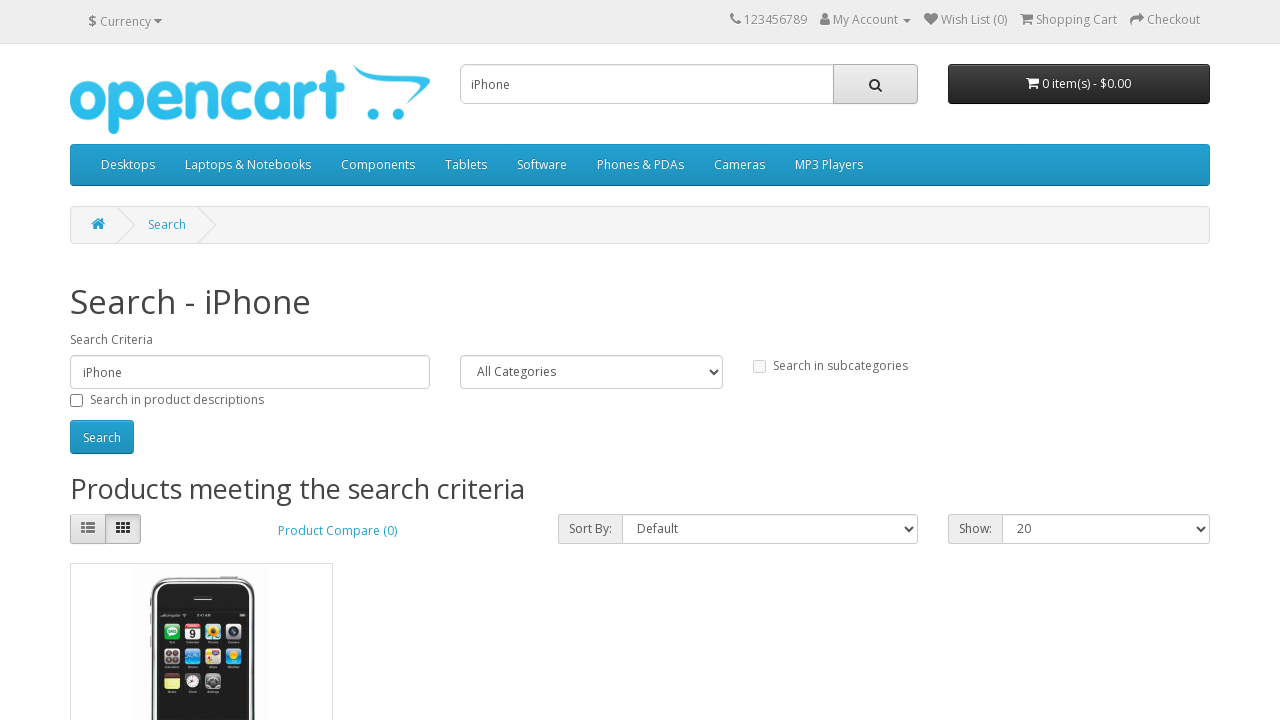